Tests marking all todo items as completed using the toggle all checkbox

Starting URL: https://demo.playwright.dev/todomvc

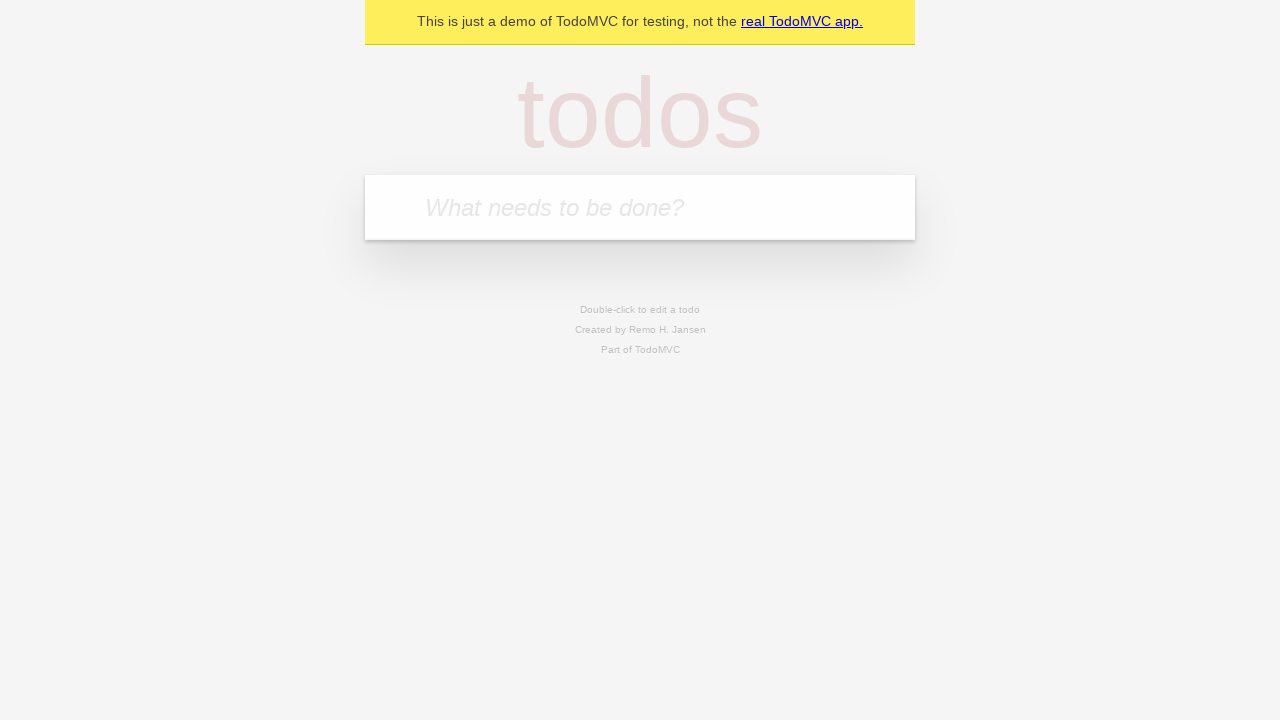

Filled todo input with 'buy some cheese' on internal:attr=[placeholder="What needs to be done?"i]
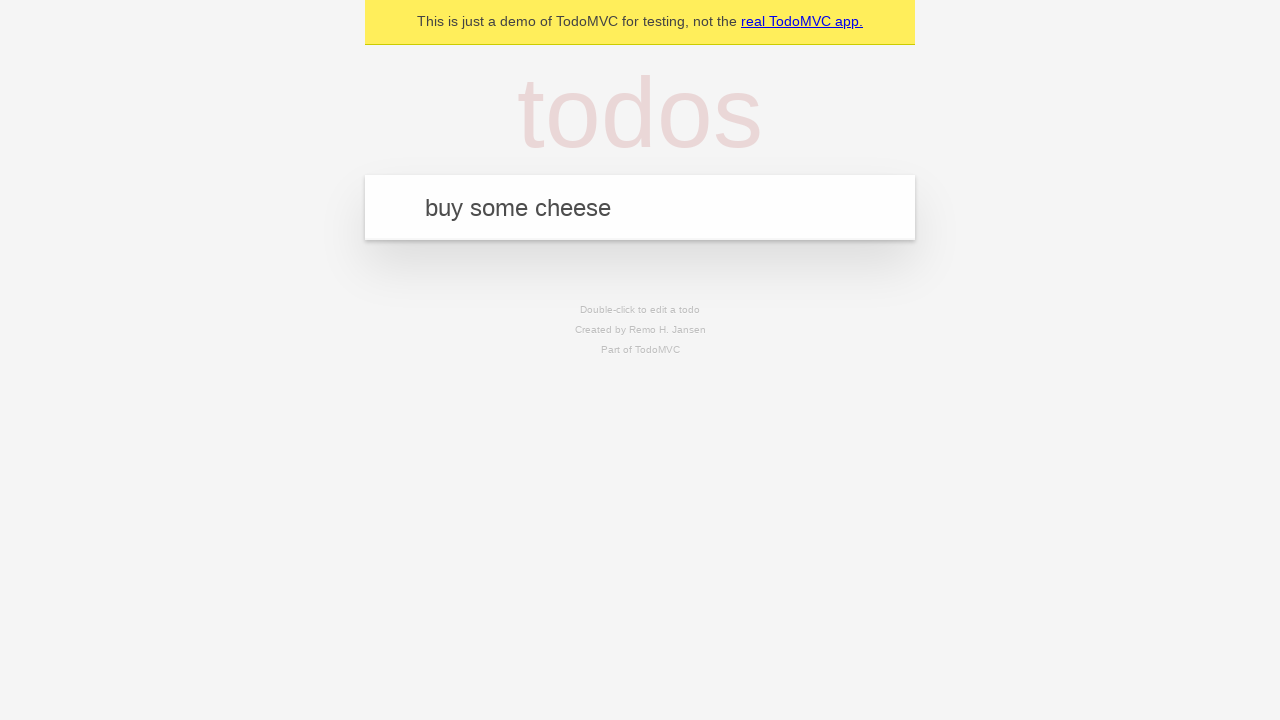

Pressed Enter to create first todo item on internal:attr=[placeholder="What needs to be done?"i]
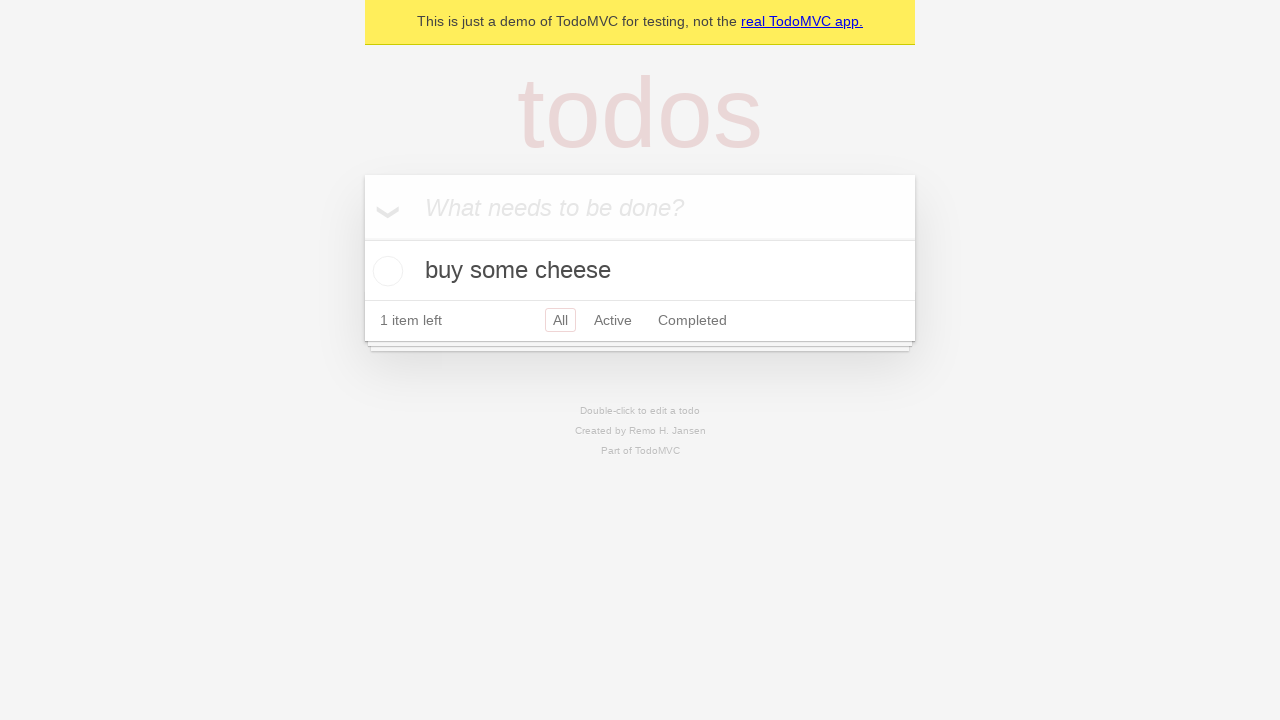

Filled todo input with 'feed the cat' on internal:attr=[placeholder="What needs to be done?"i]
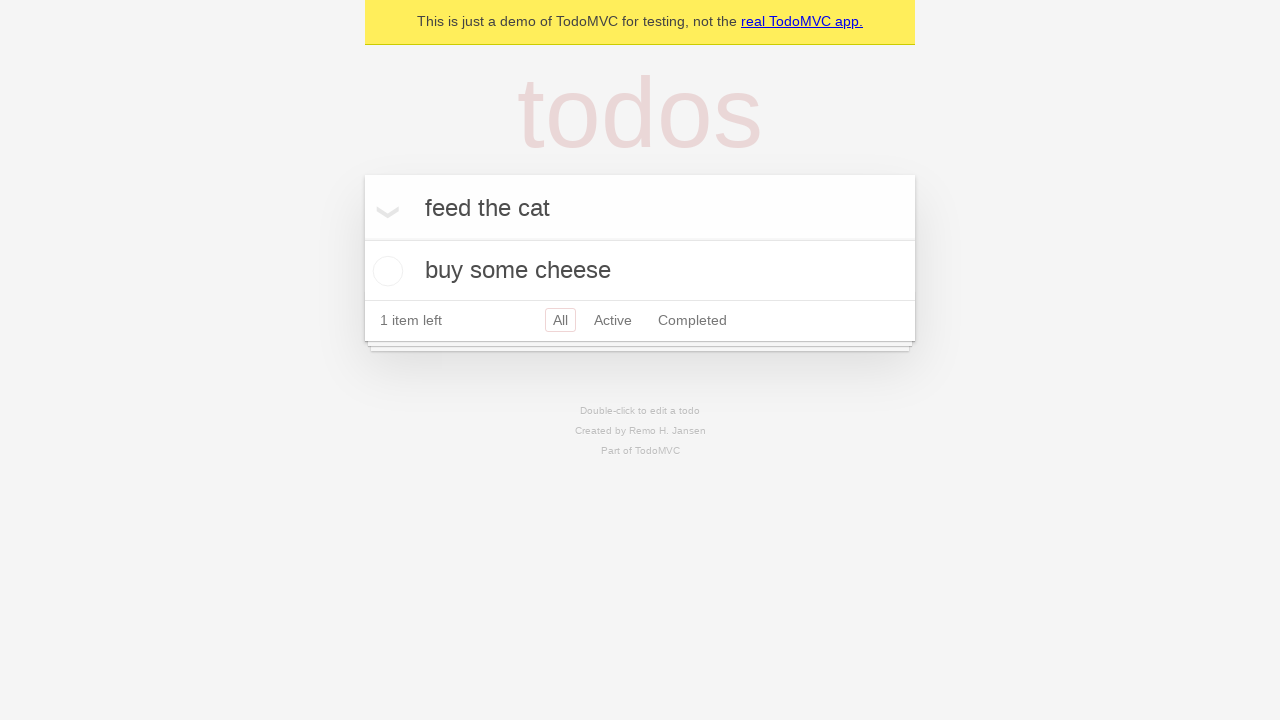

Pressed Enter to create second todo item on internal:attr=[placeholder="What needs to be done?"i]
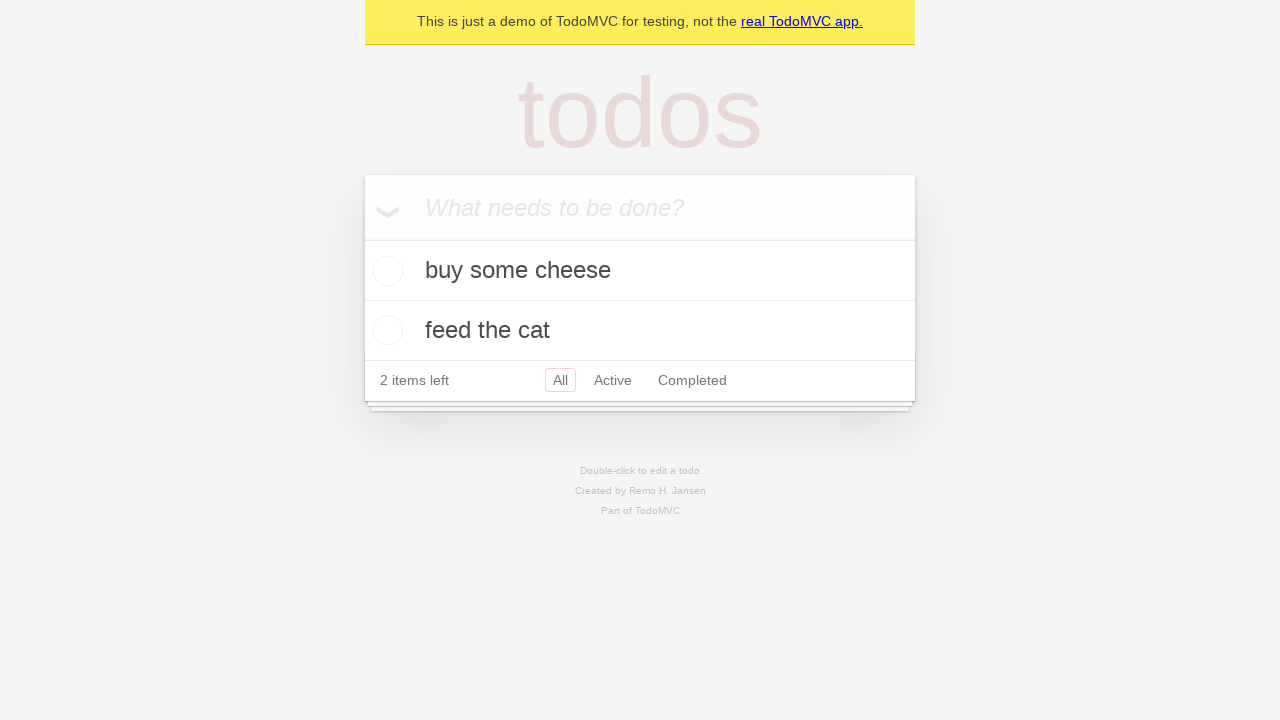

Filled todo input with 'book a doctors appointment' on internal:attr=[placeholder="What needs to be done?"i]
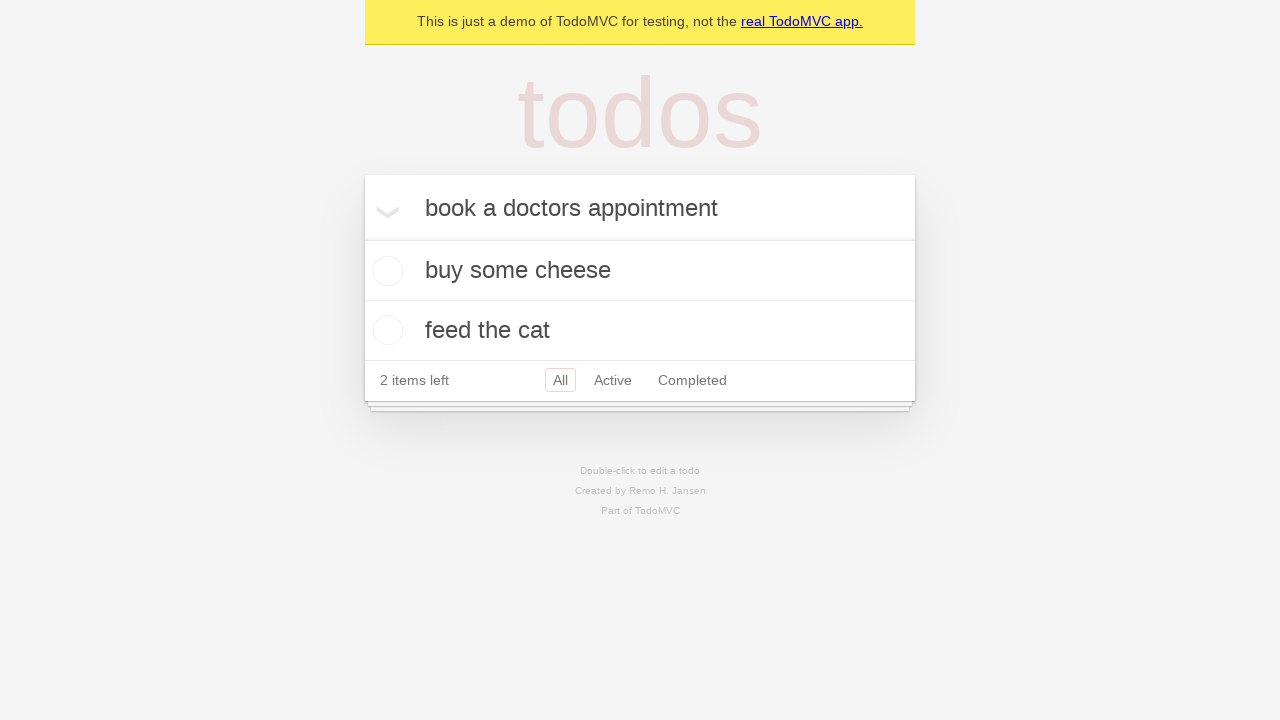

Pressed Enter to create third todo item on internal:attr=[placeholder="What needs to be done?"i]
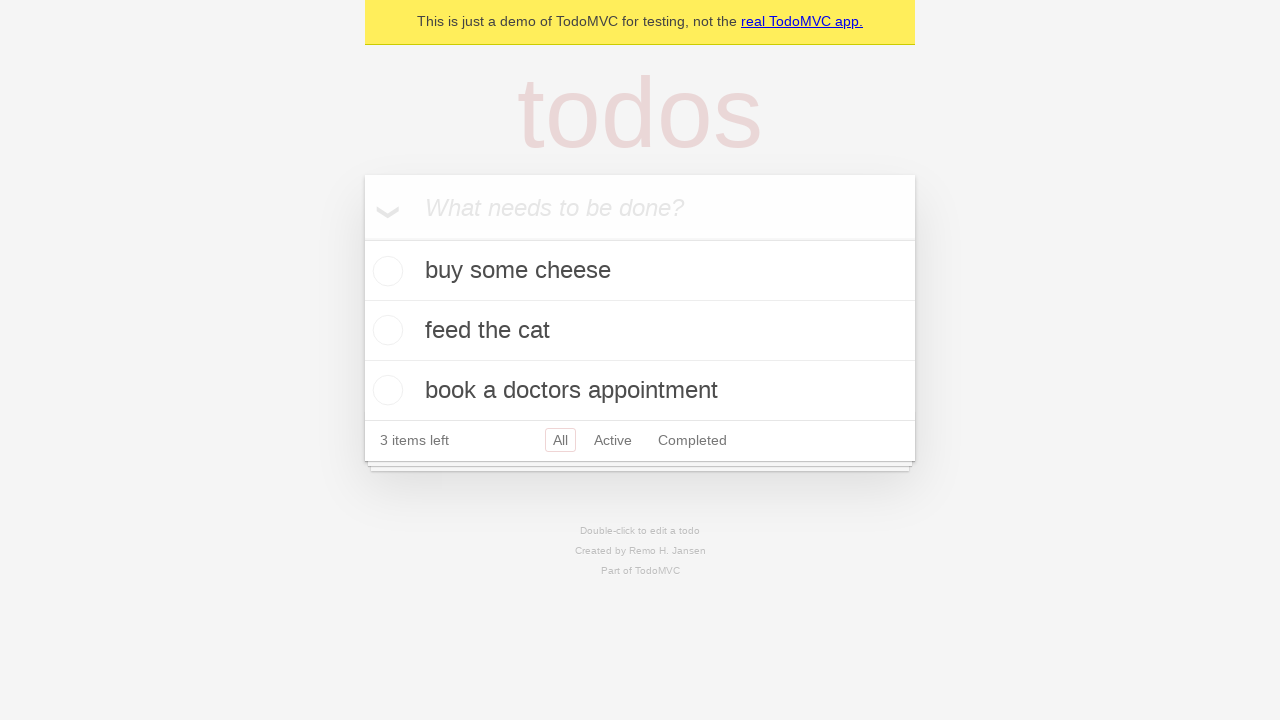

Waited for all 3 todo items to be created
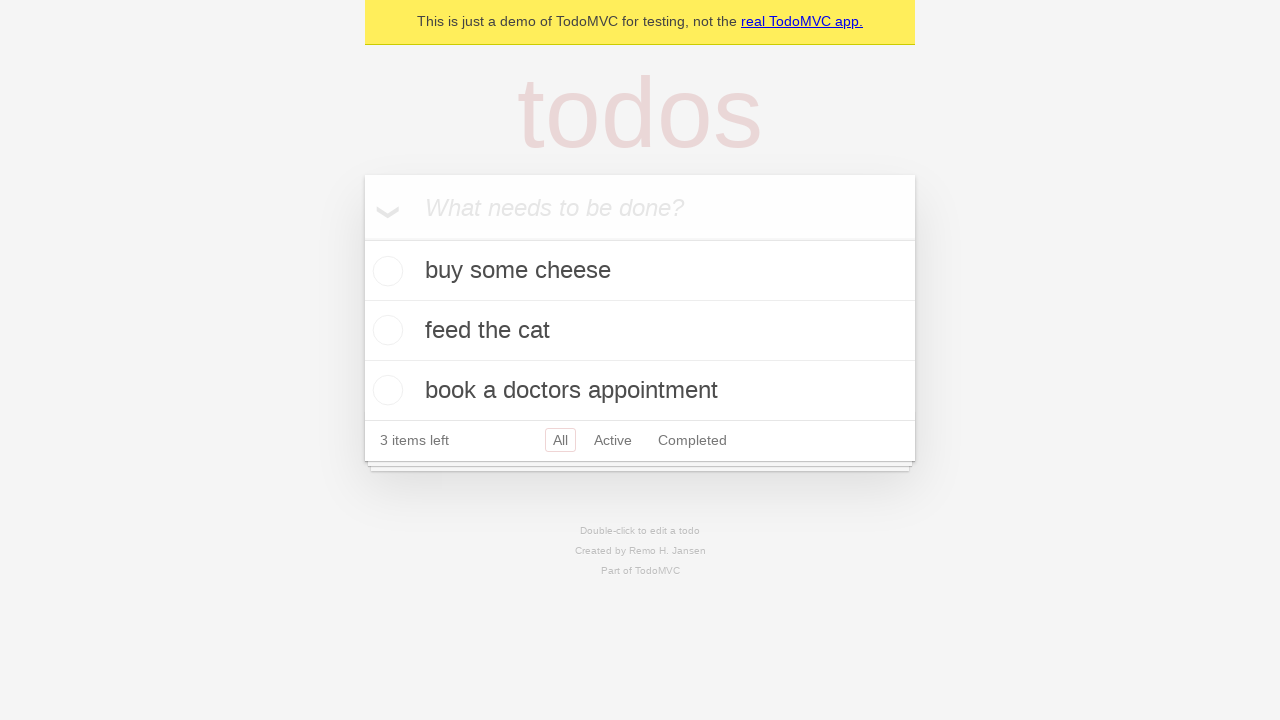

Clicked 'Mark all as complete' checkbox at (362, 238) on internal:label="Mark all as complete"i
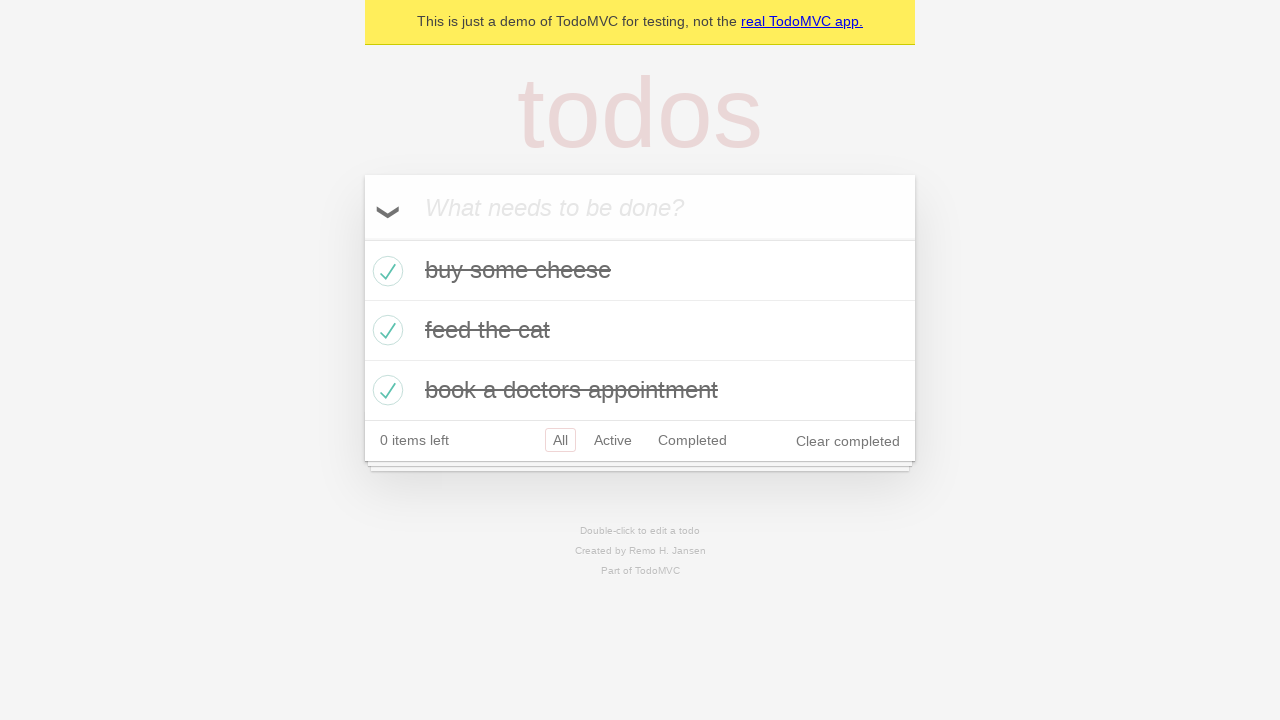

All todo items marked as completed
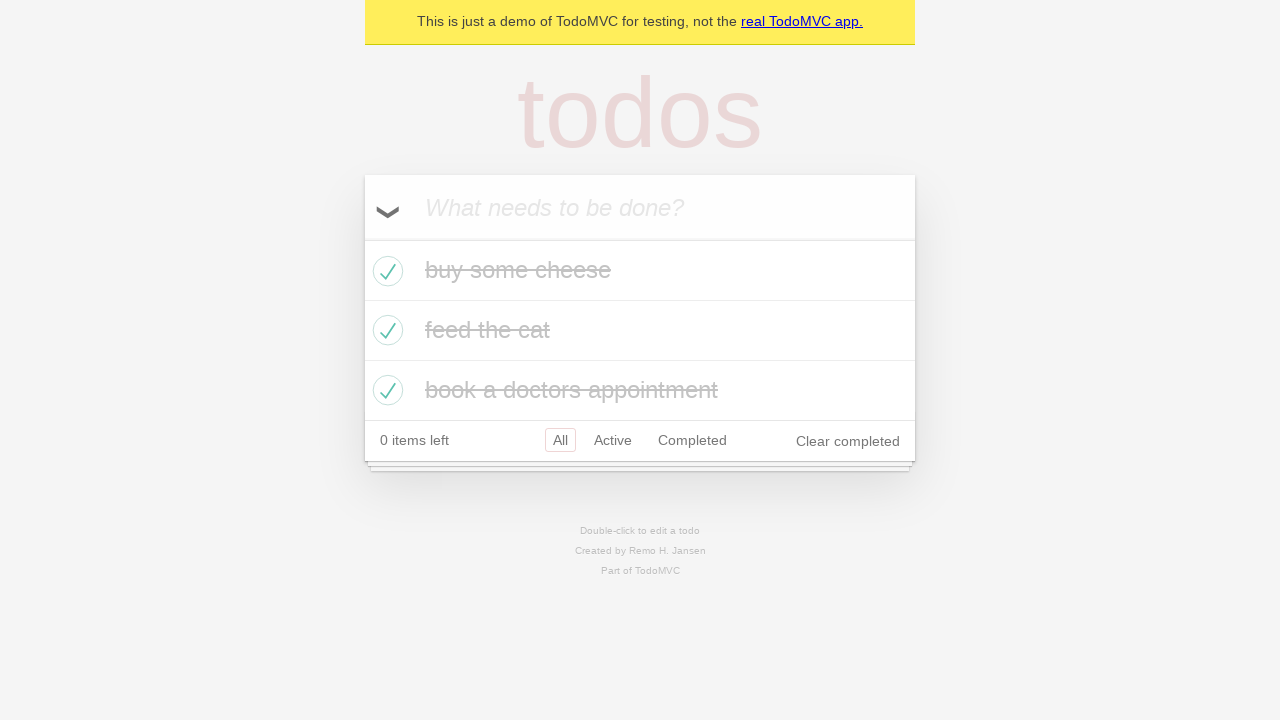

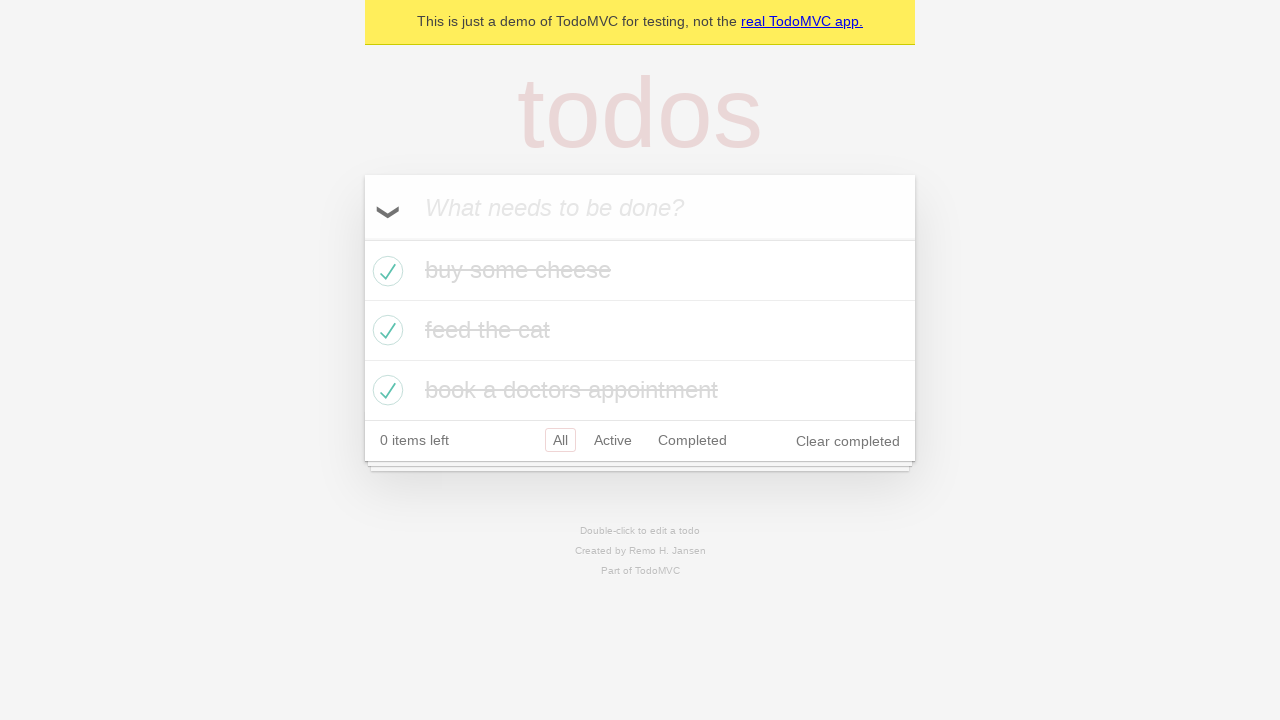